Tests drag and drop functionality by dragging an element and dropping it onto a target area within an iframe

Starting URL: https://jqueryui.com/droppable/

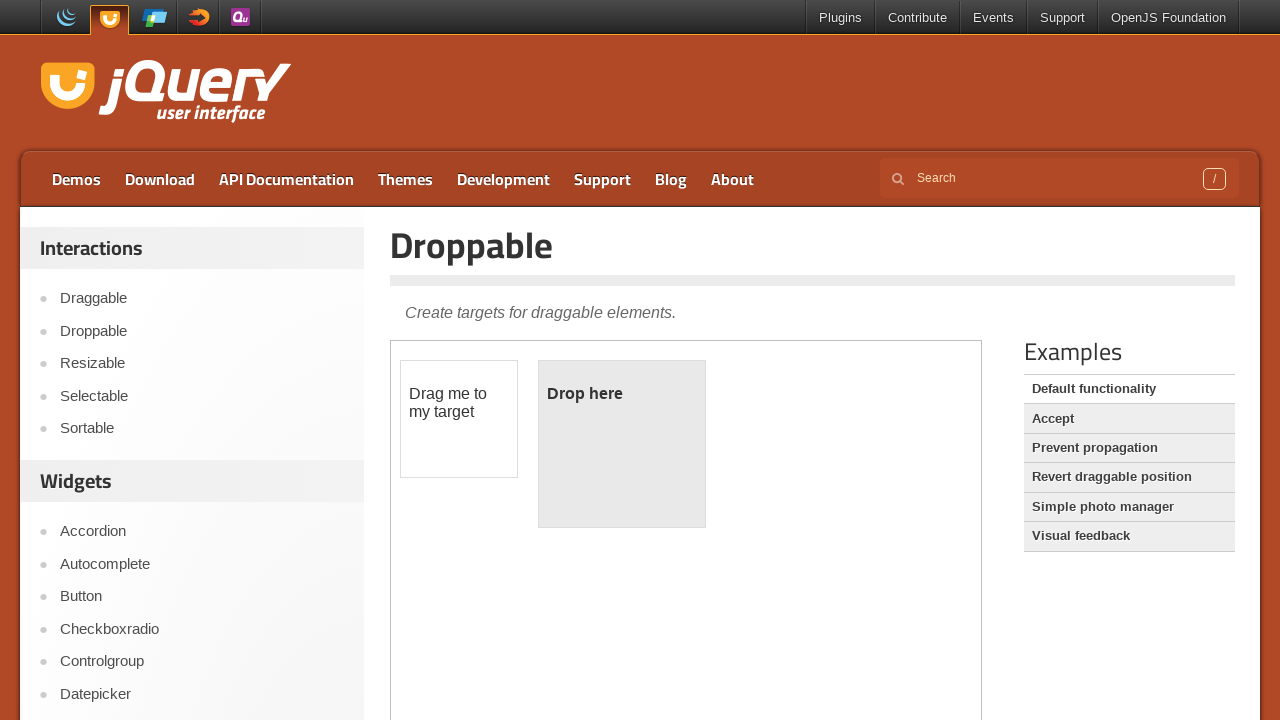

Located the iframe containing drag and drop elements
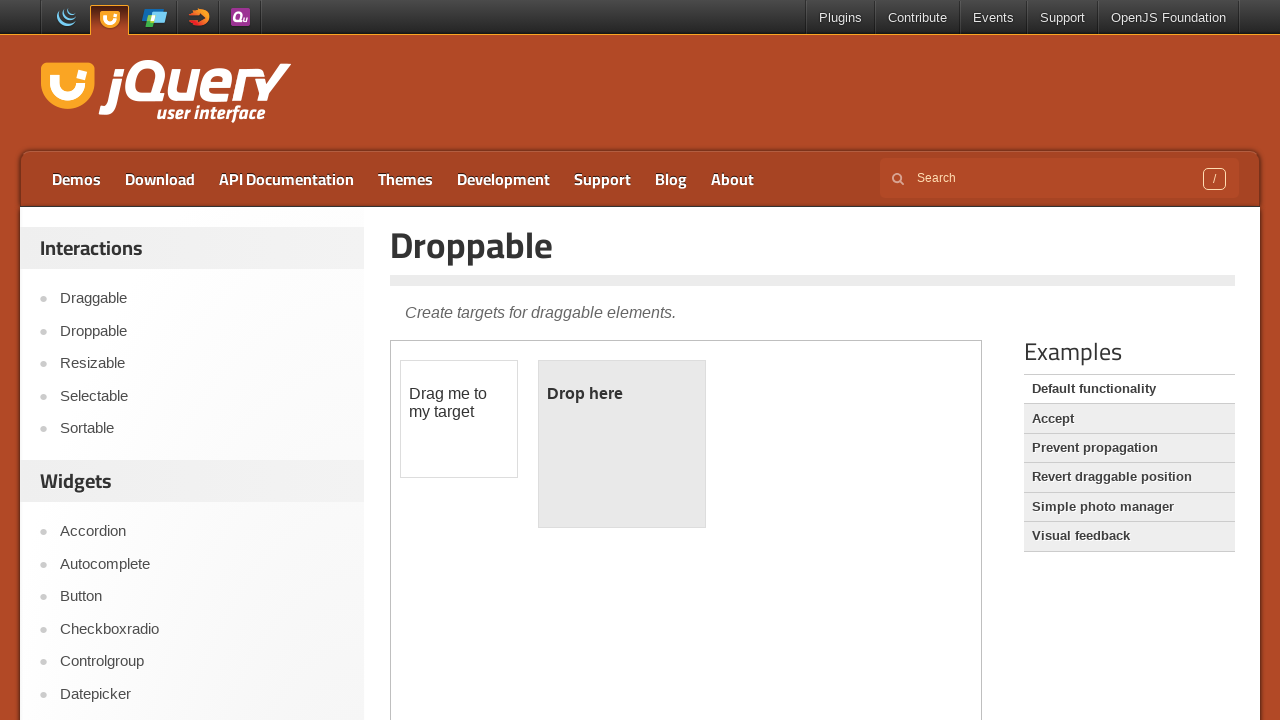

Located the draggable element within the iframe
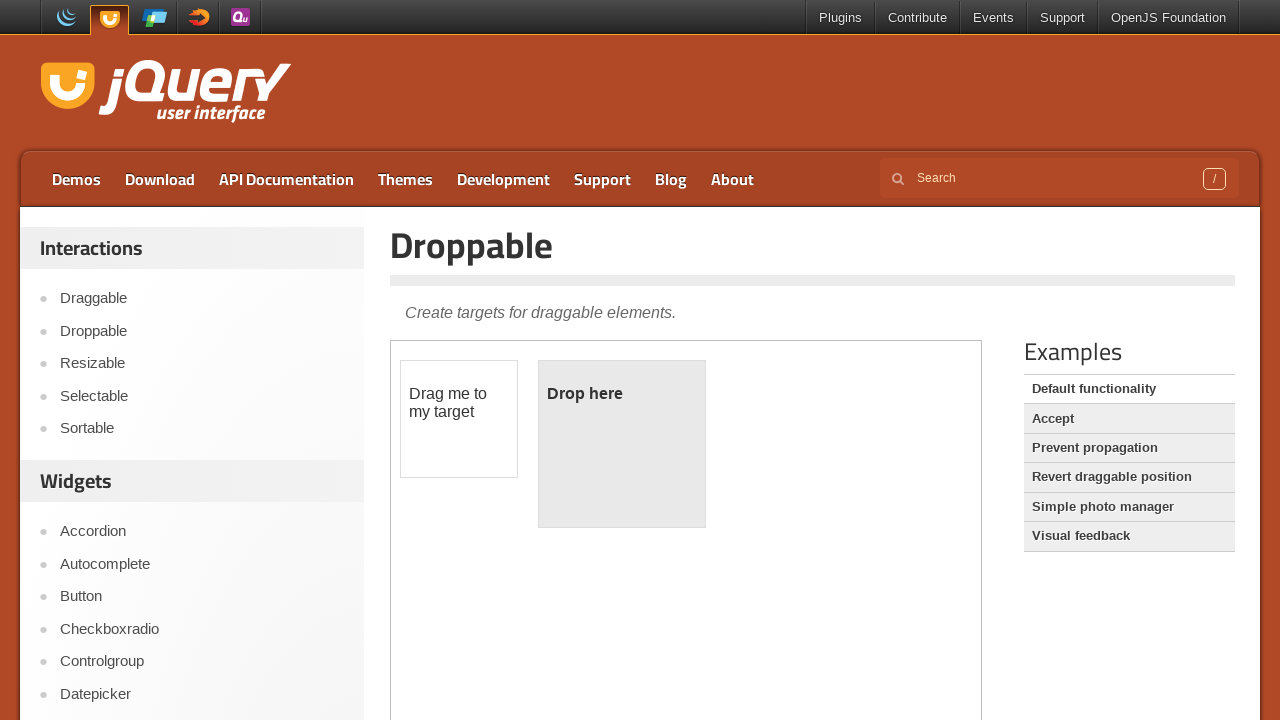

Located the droppable target area within the iframe
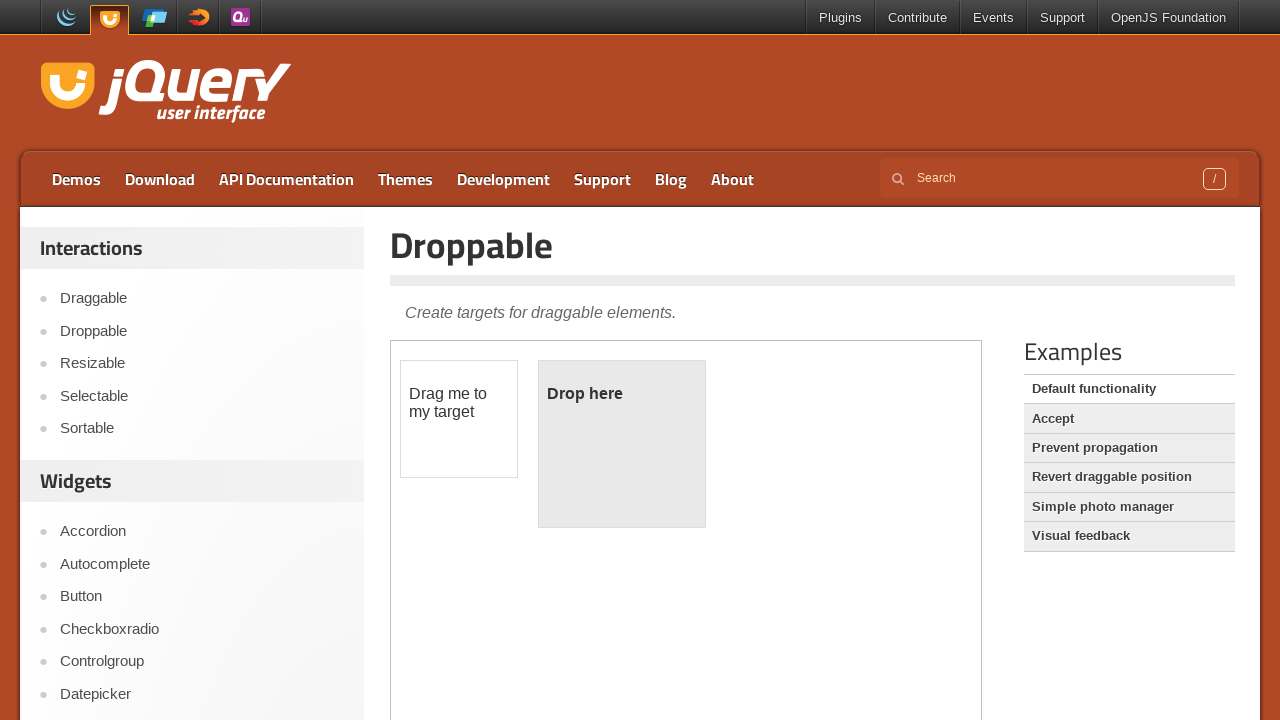

Successfully dragged the element and dropped it onto the target area at (622, 444)
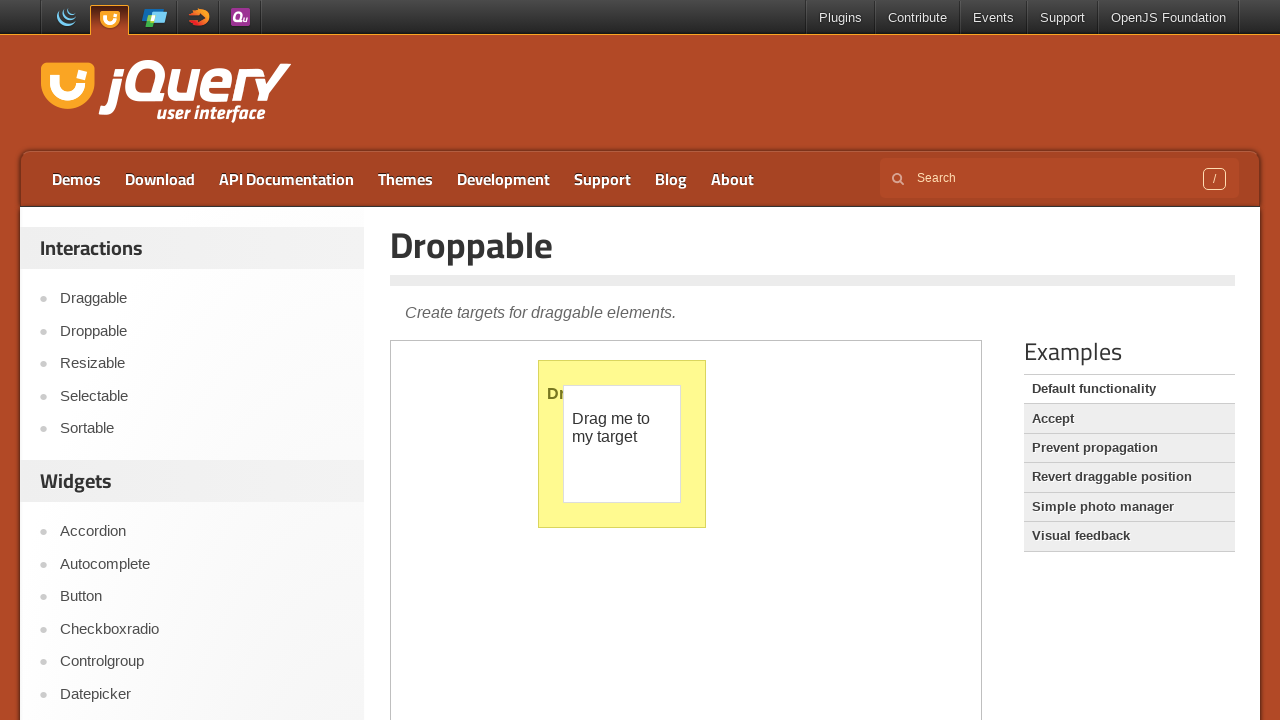

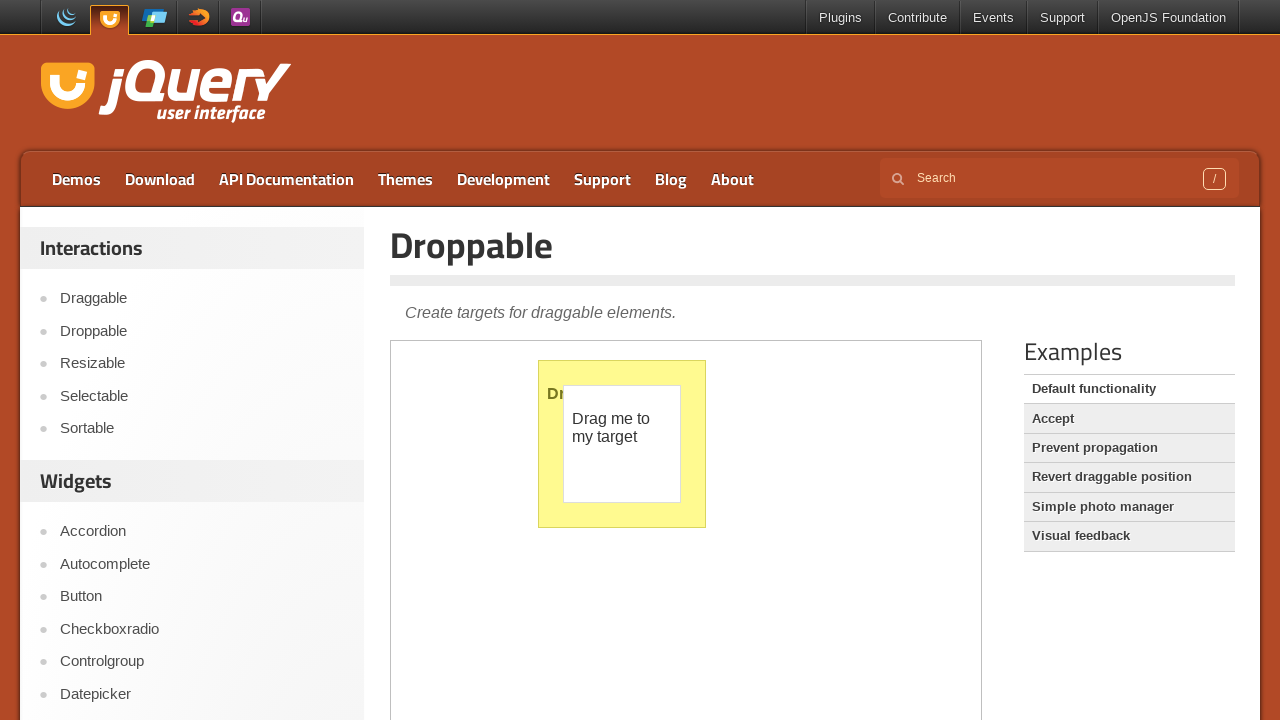